Tests the Contact Us form functionality by navigating to the contact page, filling out the form with name, email, subject, and message, submitting it, handling the confirmation alert, and returning to the home page.

Starting URL: https://automationexercise.com/

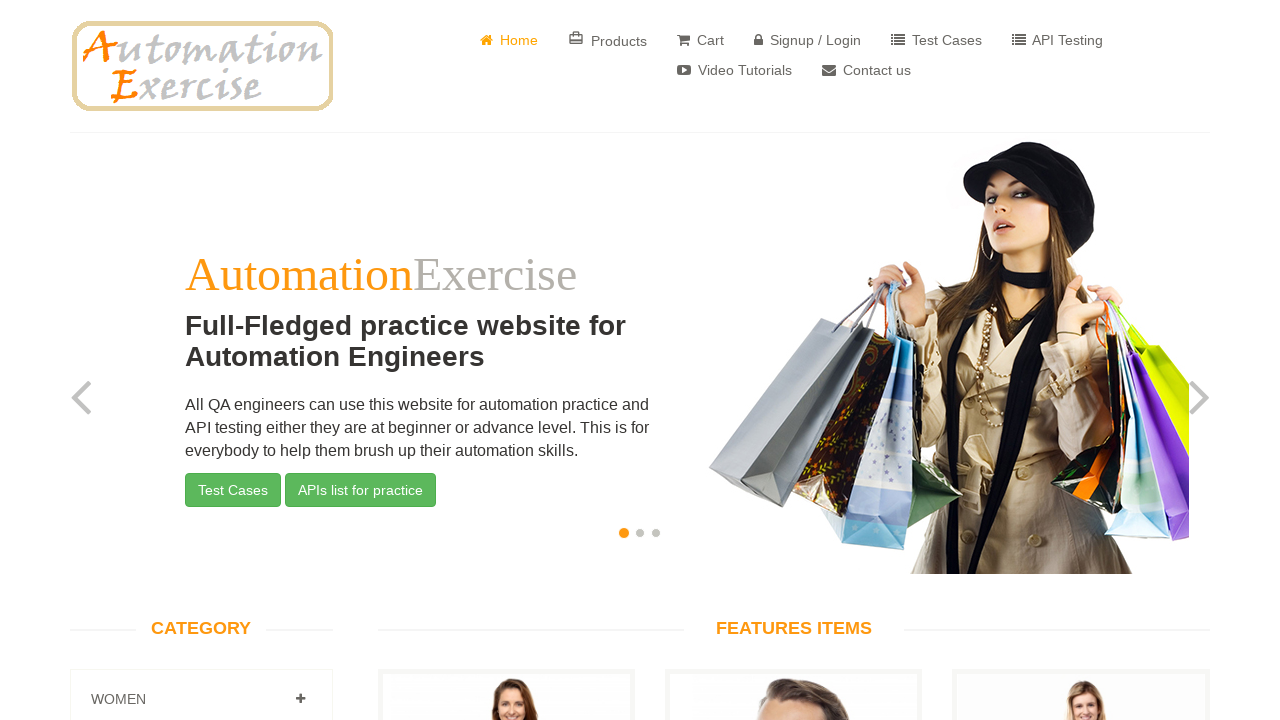

Waited for Features Items section to load on main page
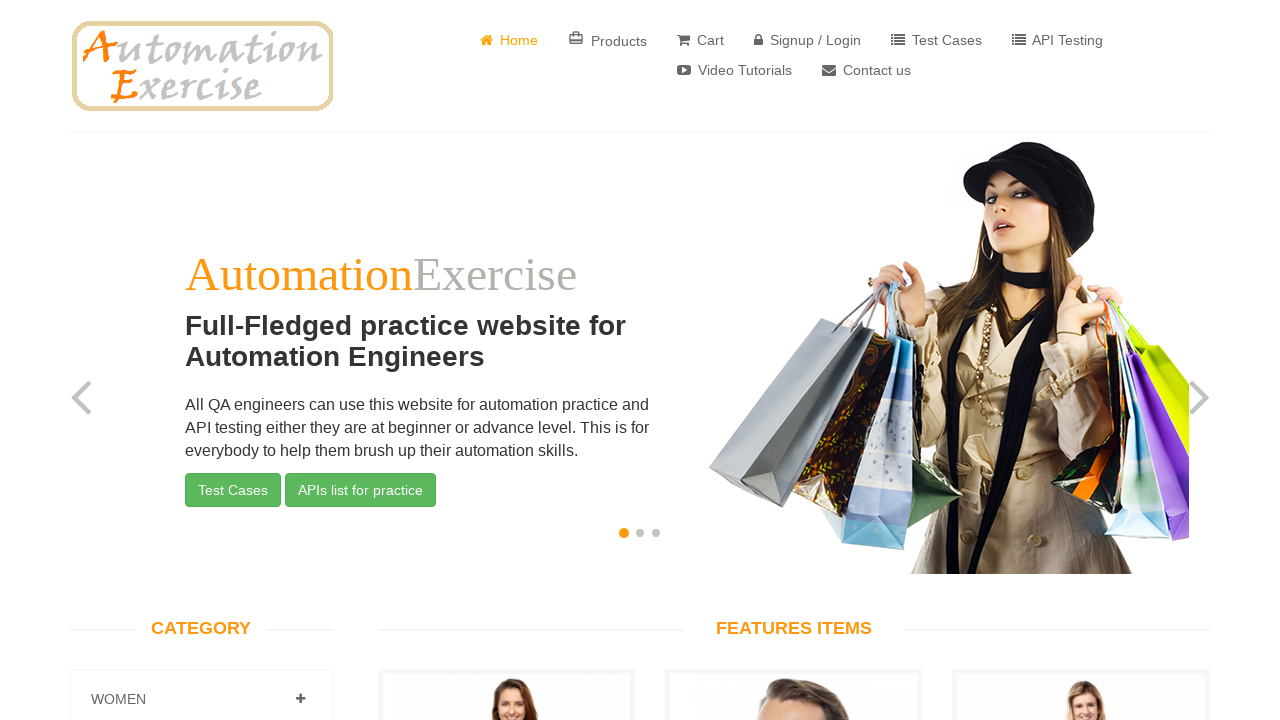

Clicked on Contact Us button at (866, 70) on a[href='/contact_us']
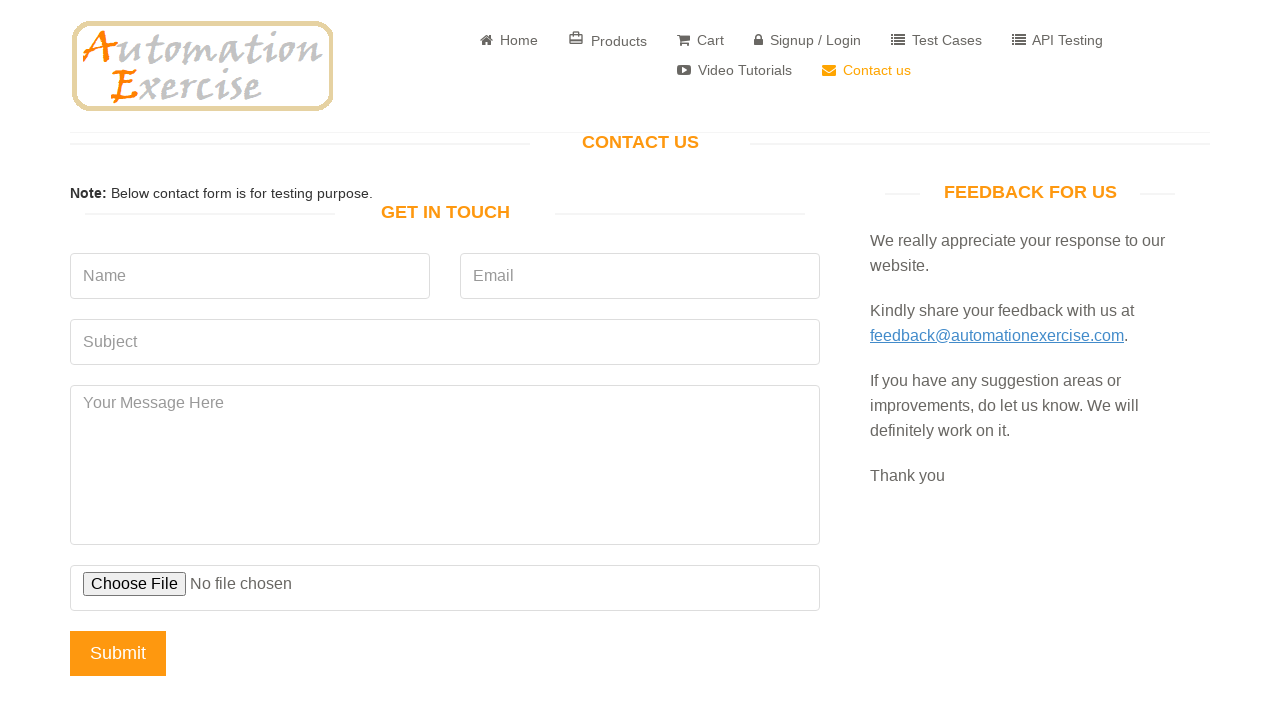

Waited for Contact page to load
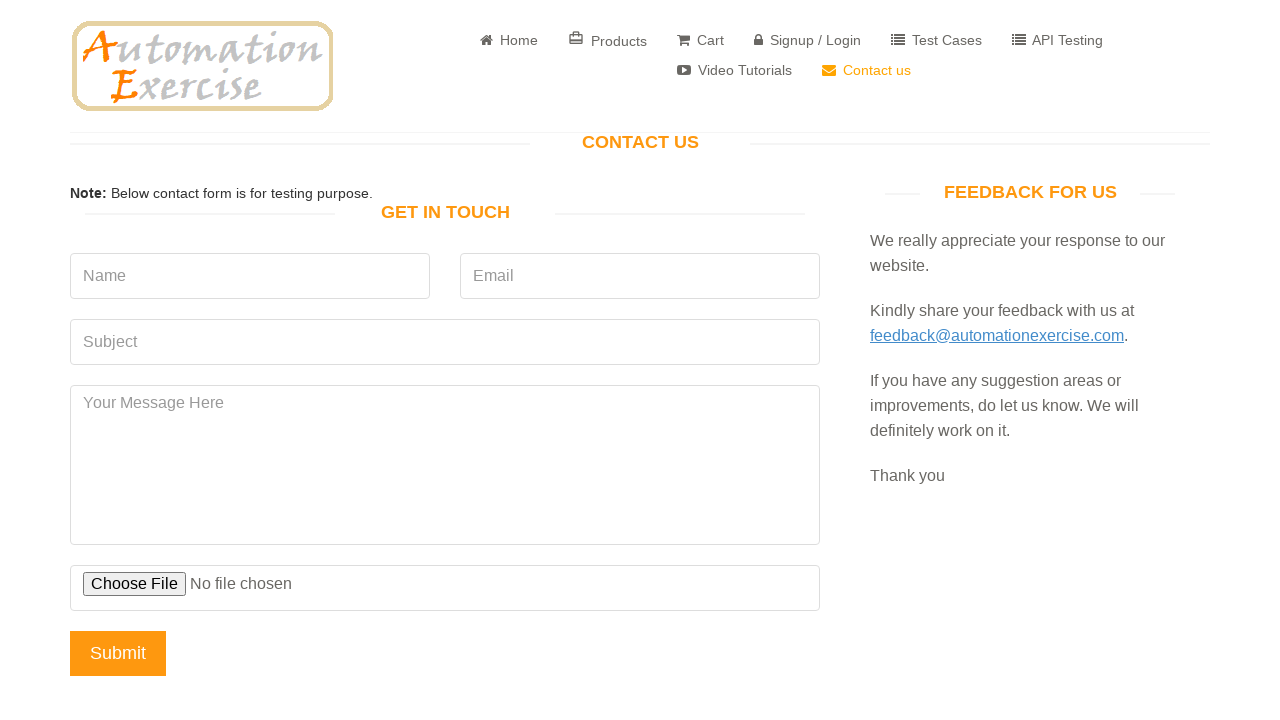

Filled Name field with 'David' on input[placeholder='Name']
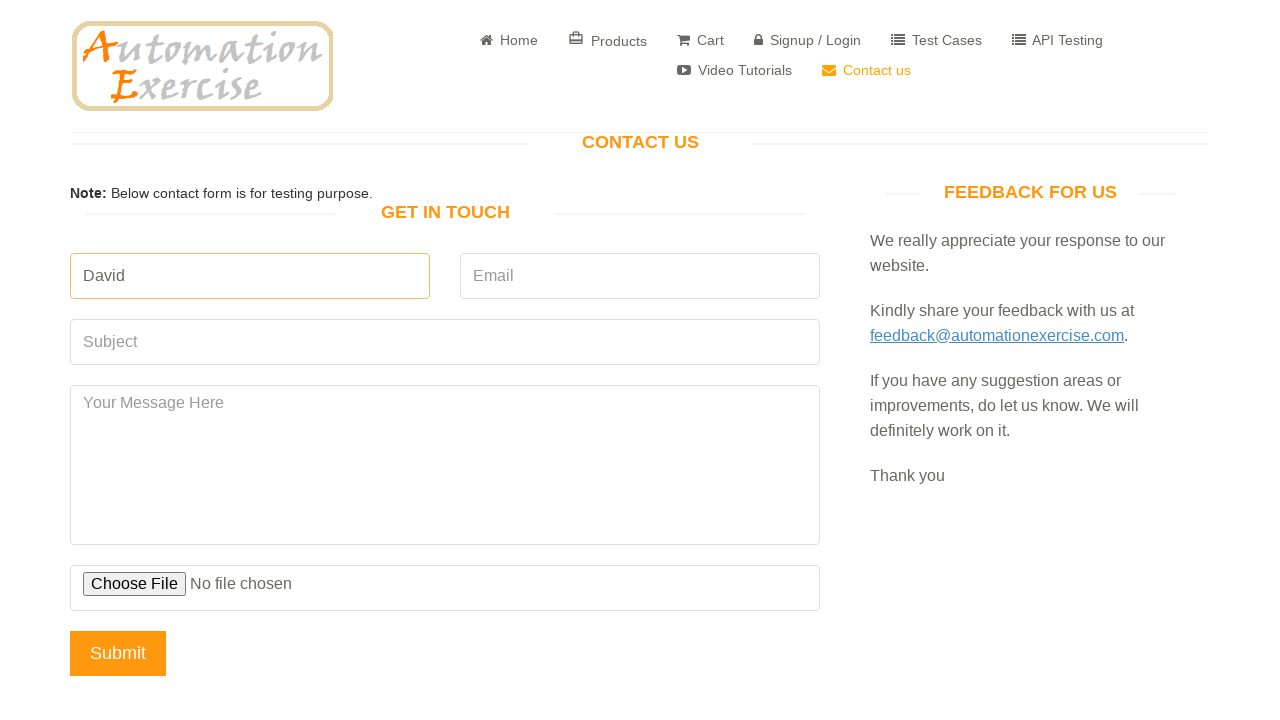

Filled Email field with 'david7834@gmail.com' on input[placeholder='Email']
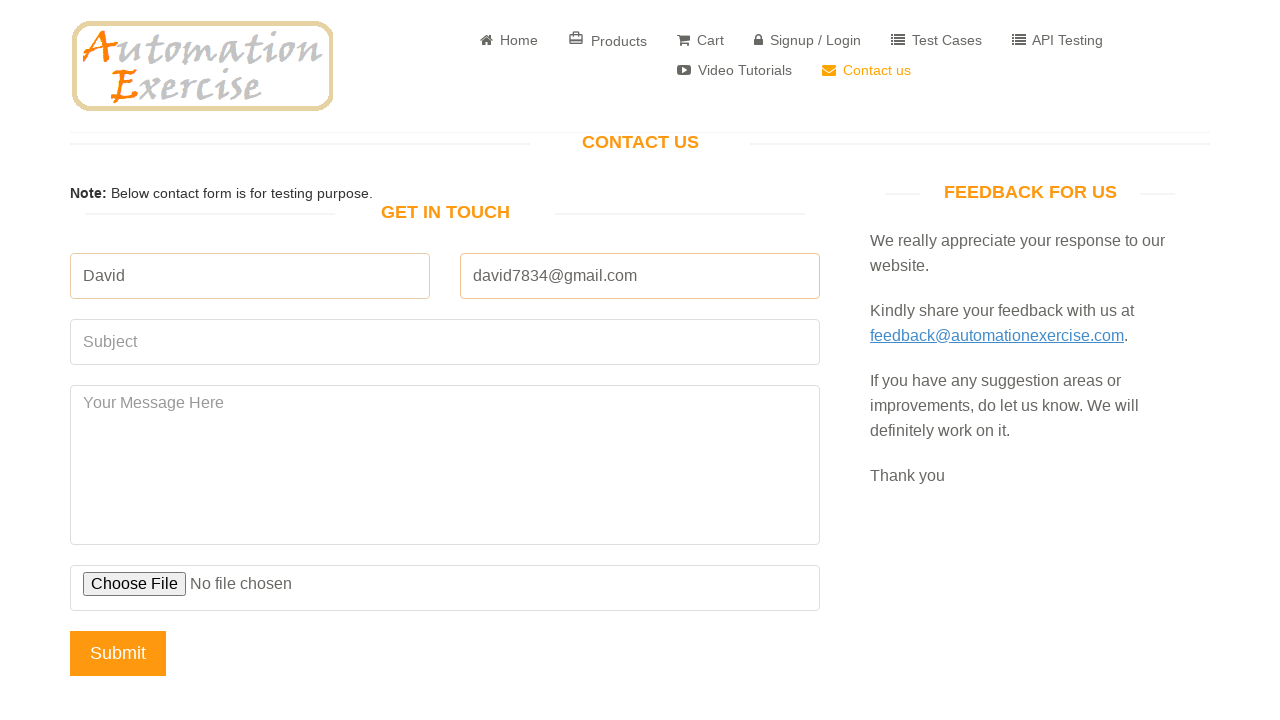

Filled Subject field with 'Test Subject' on input[placeholder='Subject']
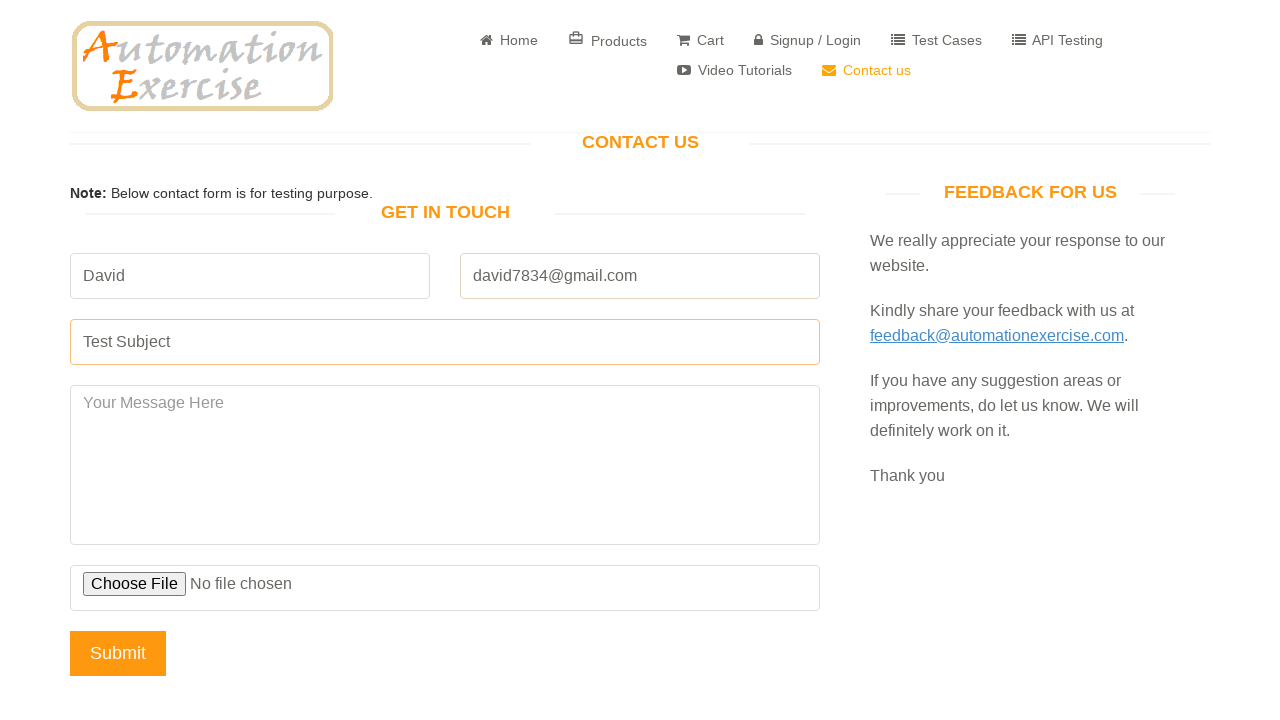

Filled Message field with test message on #message
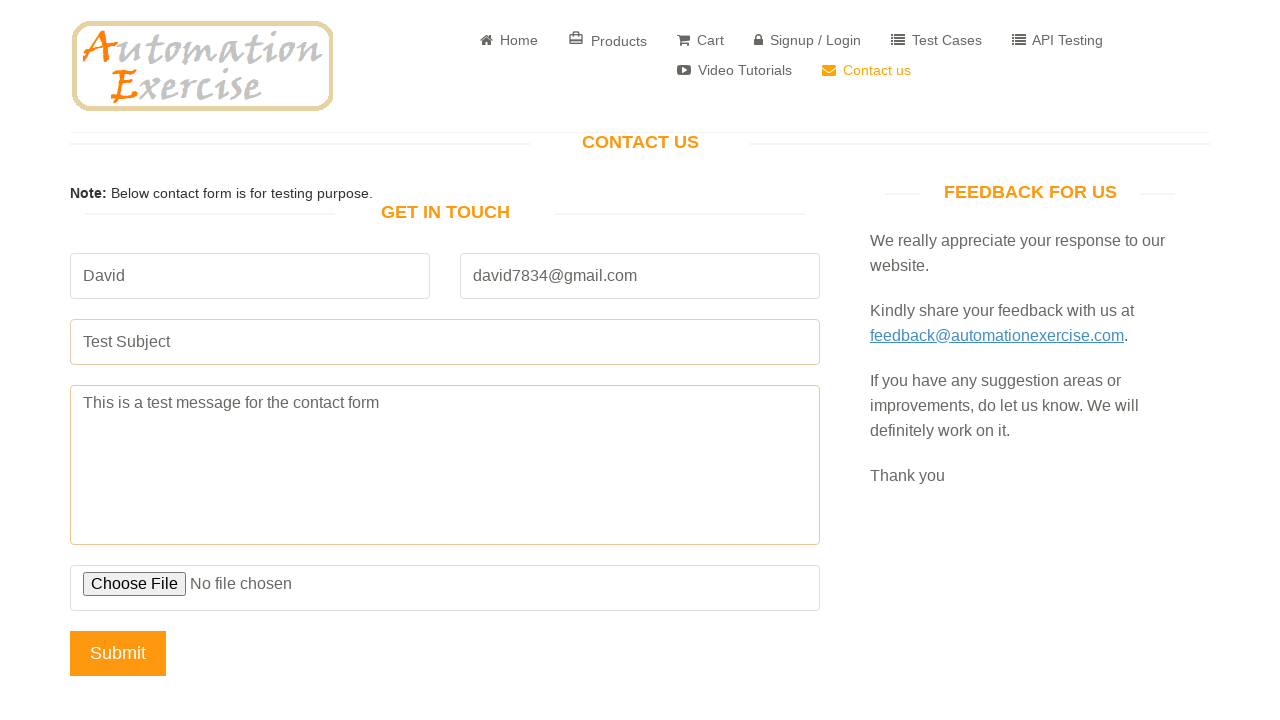

Set up dialog handler to accept confirmation alert
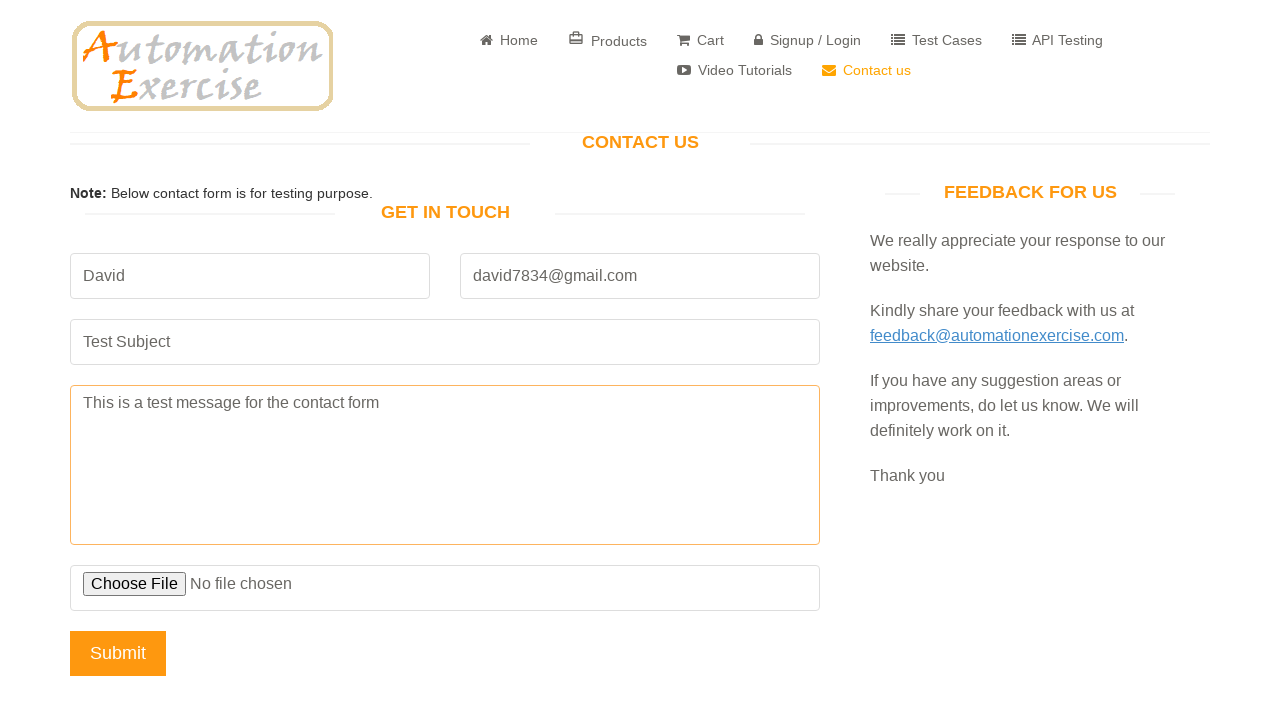

Clicked Submit button on contact form at (118, 653) on input[value='Submit']
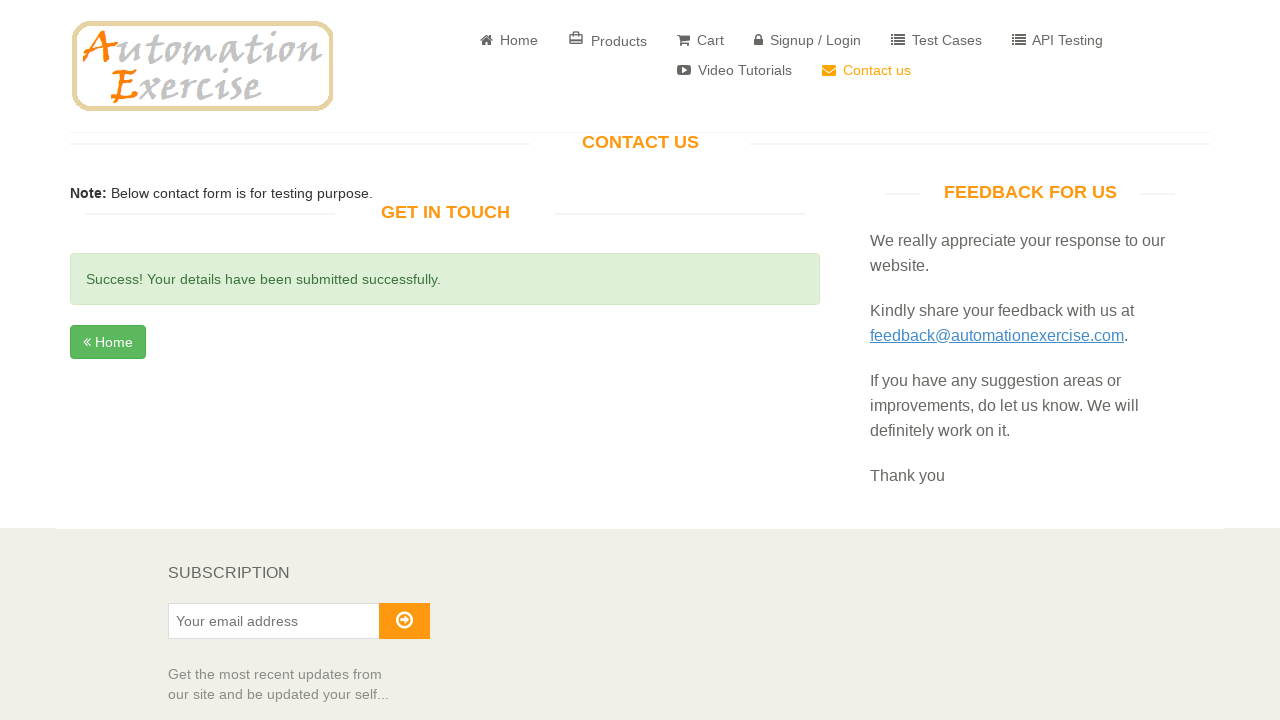

Waited for success confirmation message
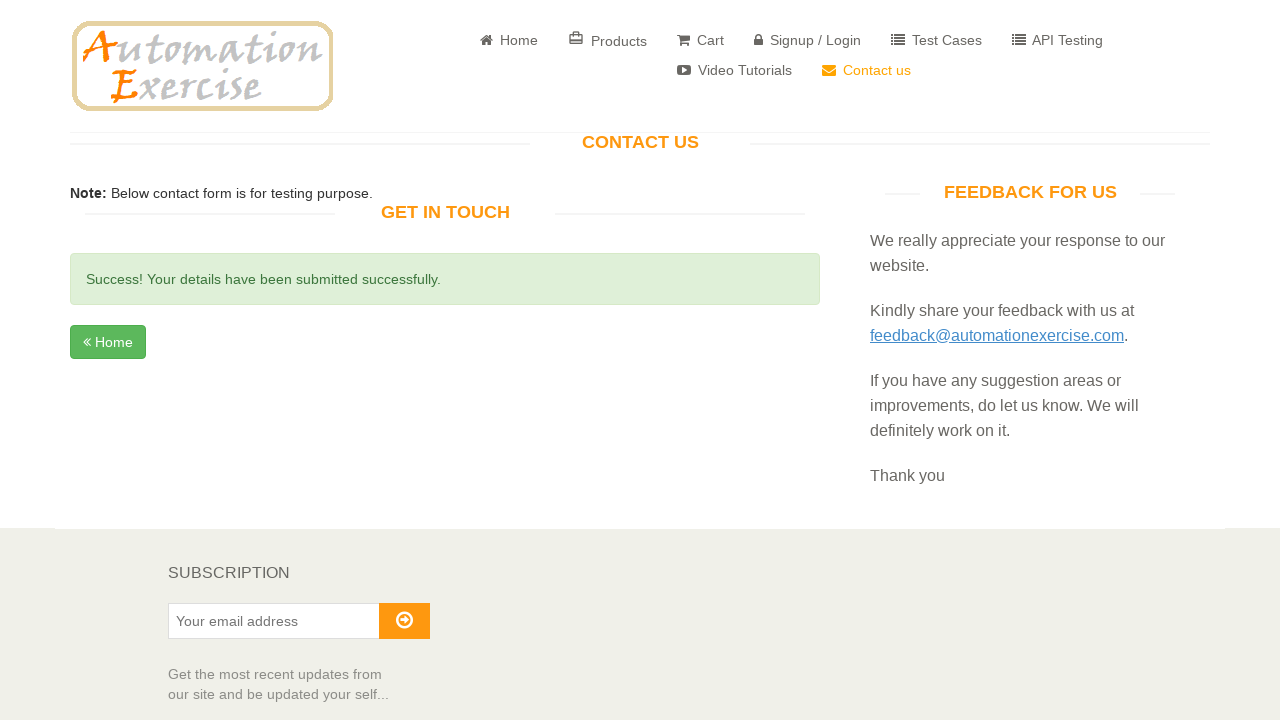

Clicked on page body at (640, 360) on body
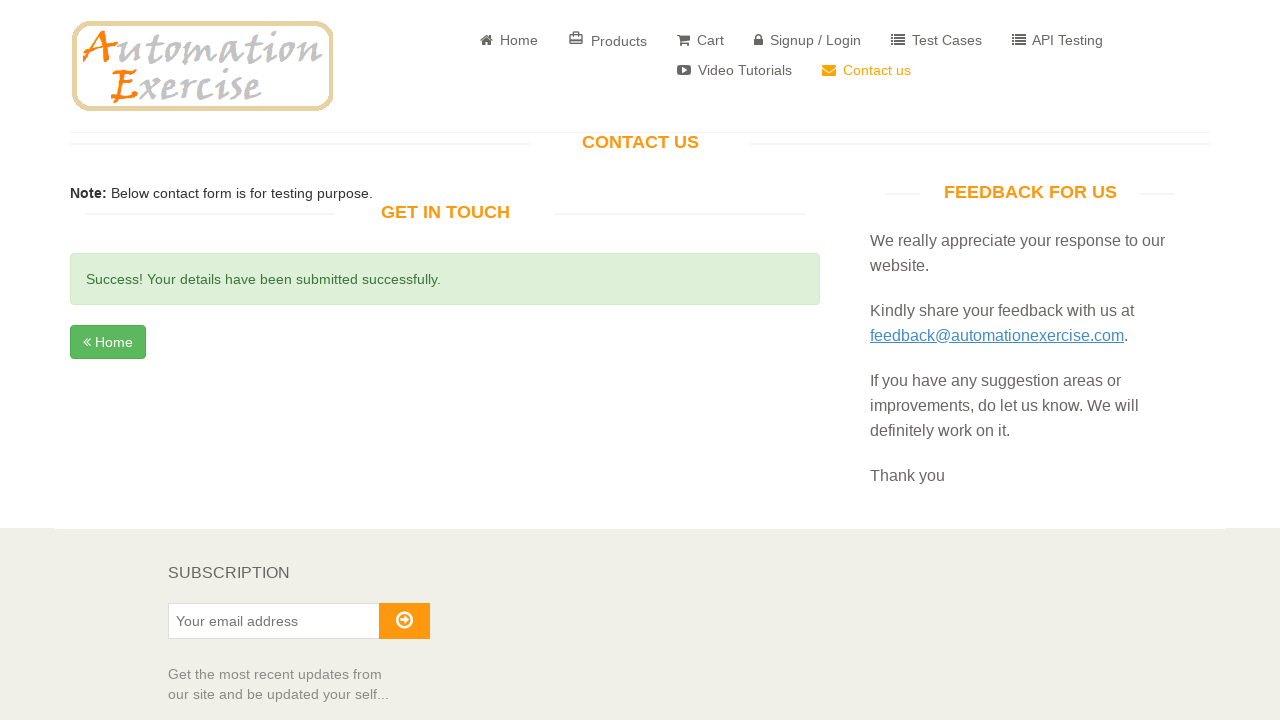

Clicked back button to return to home page at (87, 342) on .fa.fa-angle-double-left
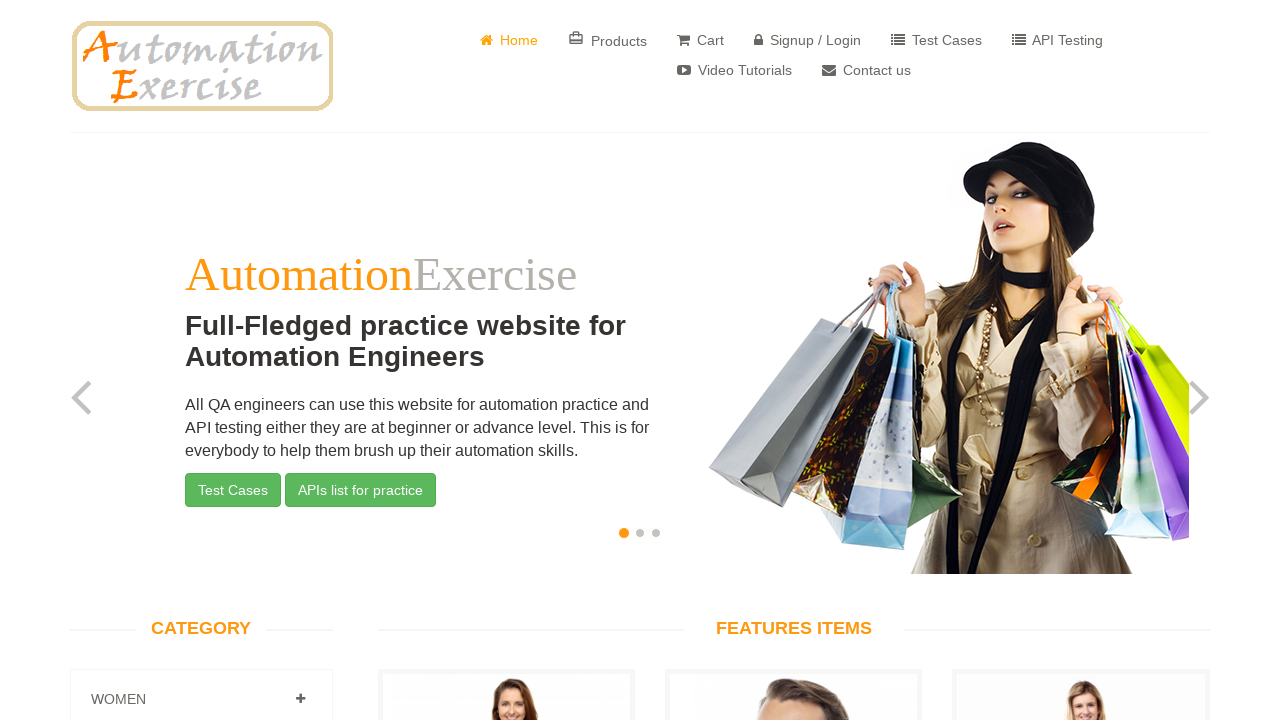

Verified return to main page with Features Items section visible
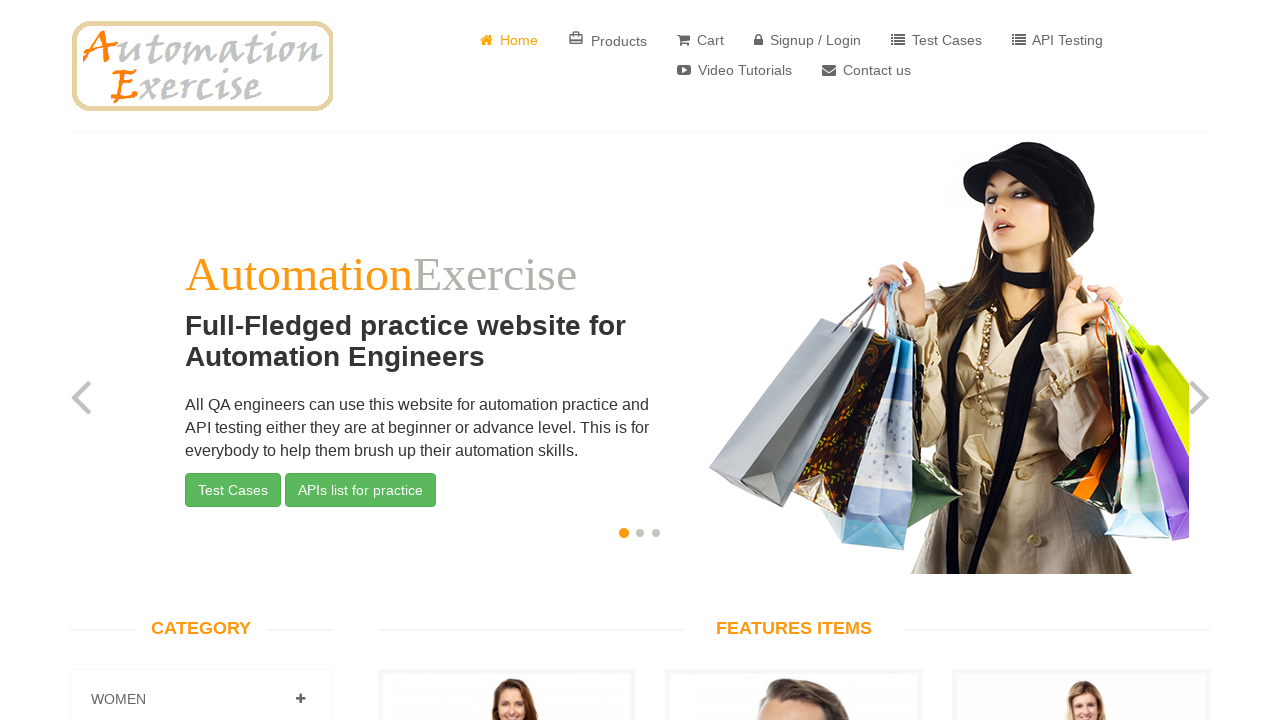

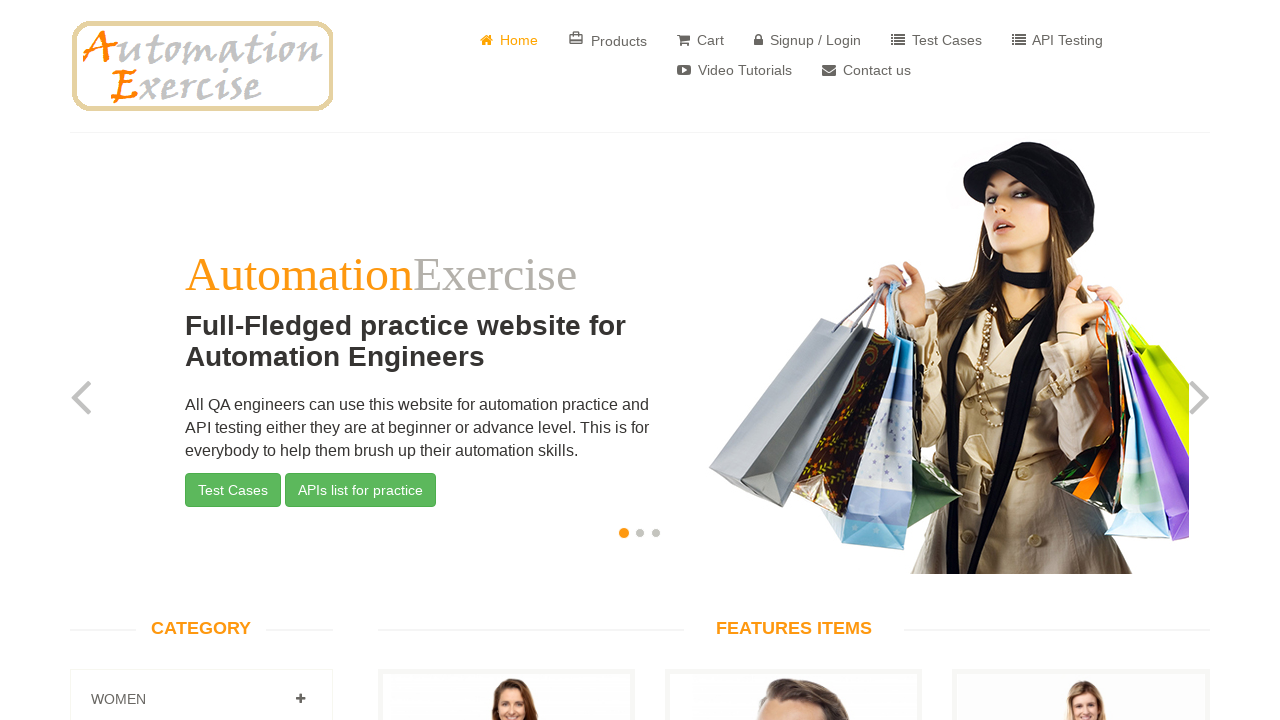